Tests a data types form by filling in all fields except zip code, submitting the form, and verifying that the empty zip code field is highlighted in red while all other filled fields are highlighted in green.

Starting URL: https://bonigarcia.dev/selenium-webdriver-java/data-types.html

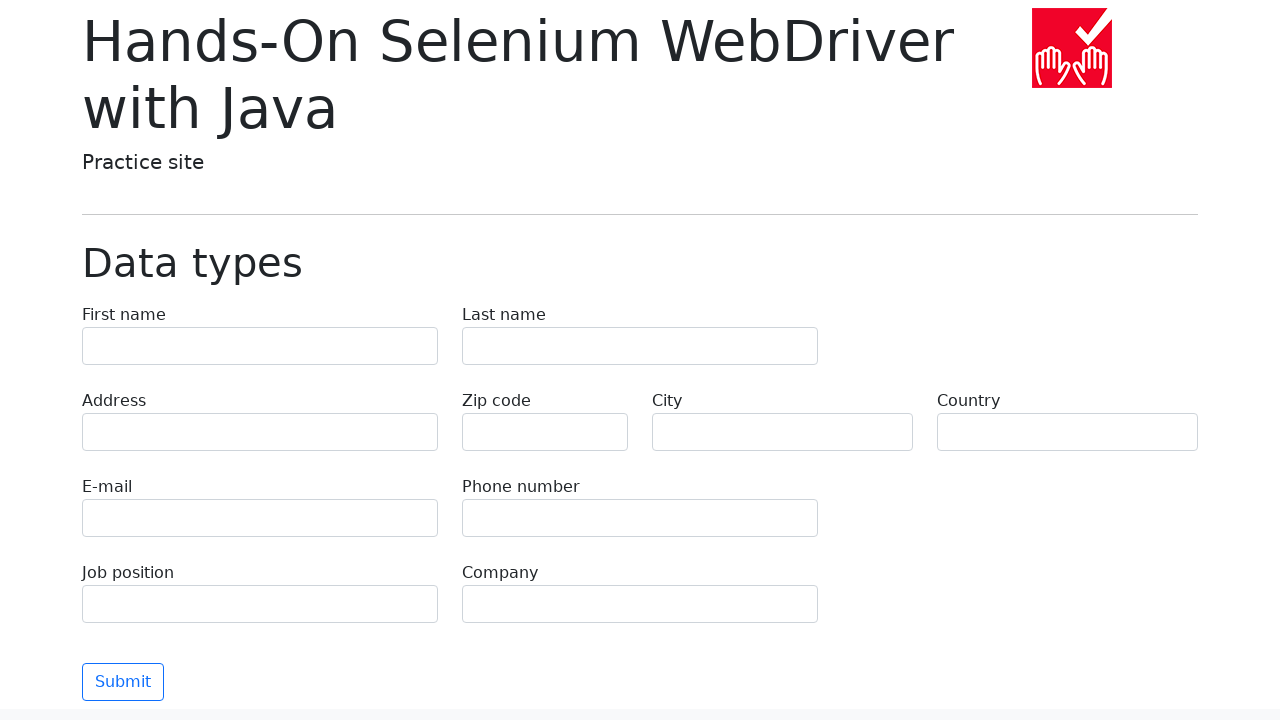

First name field became visible
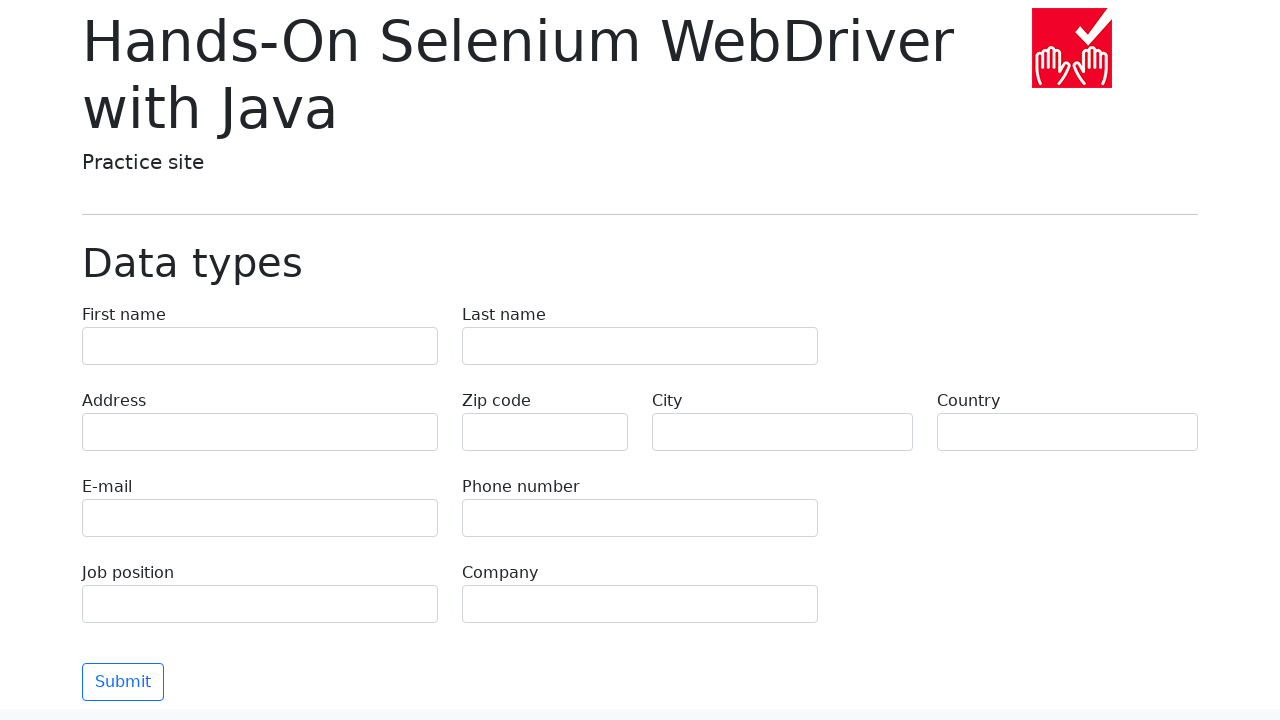

Filled first name field with 'Иван' on [name='first-name']
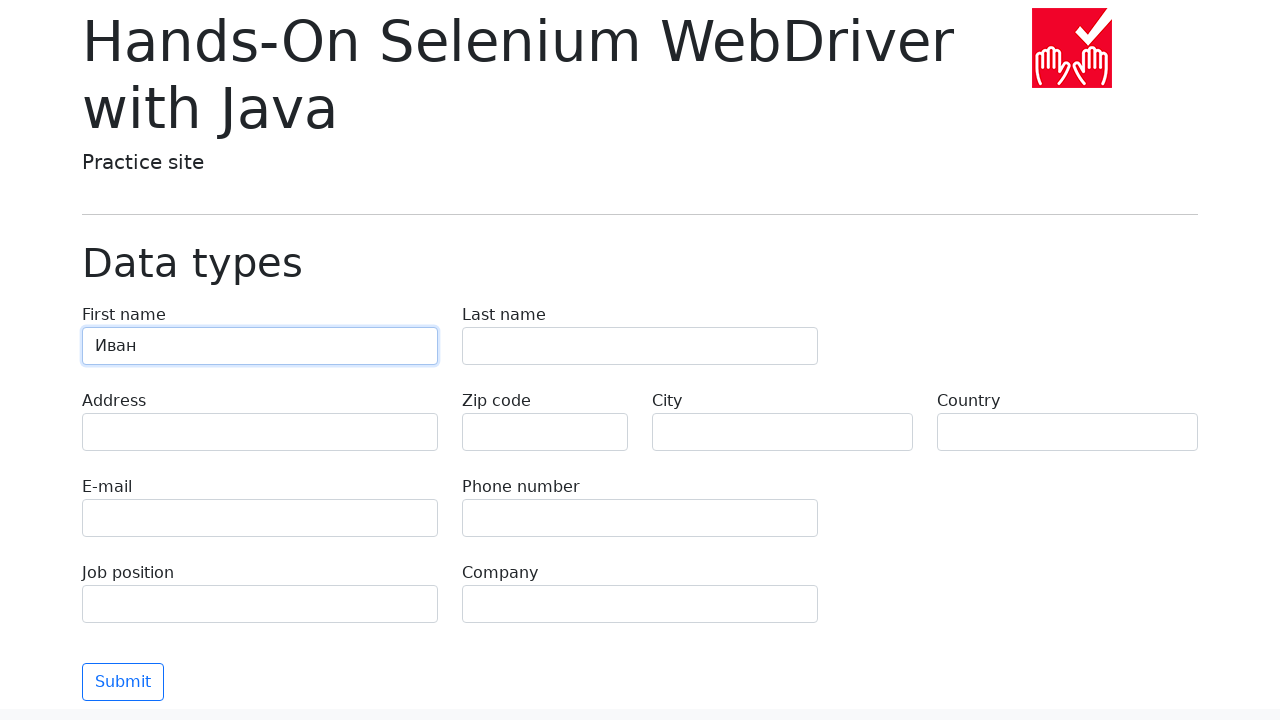

Filled last name field with 'Петров' on [name='last-name']
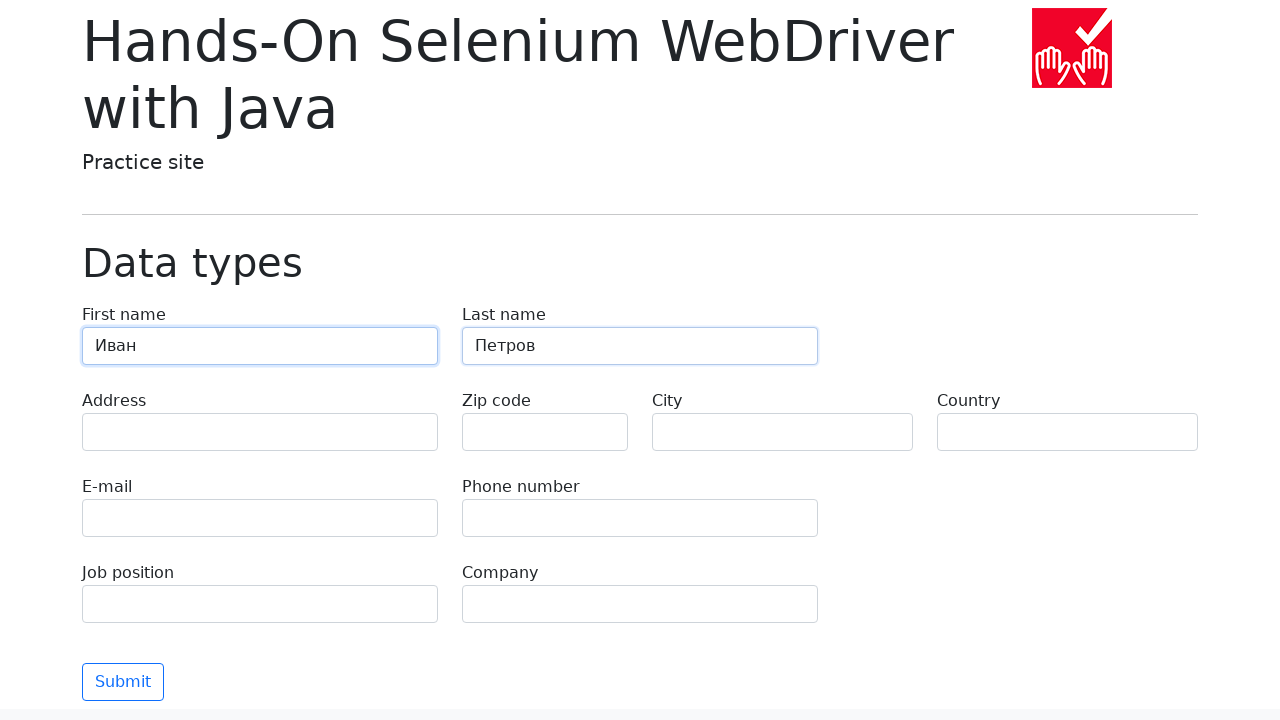

Filled address field with 'Ленина, 55-3' on [name='address']
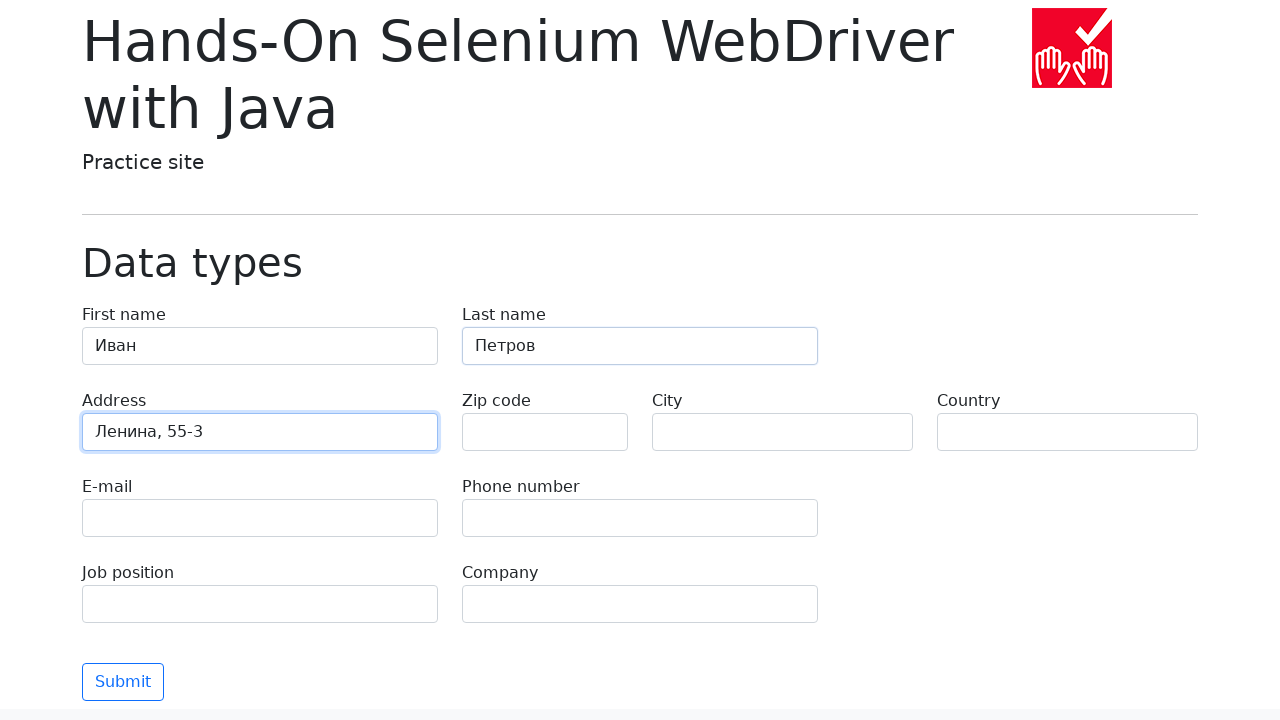

Left zip code field empty on [name='zip-code']
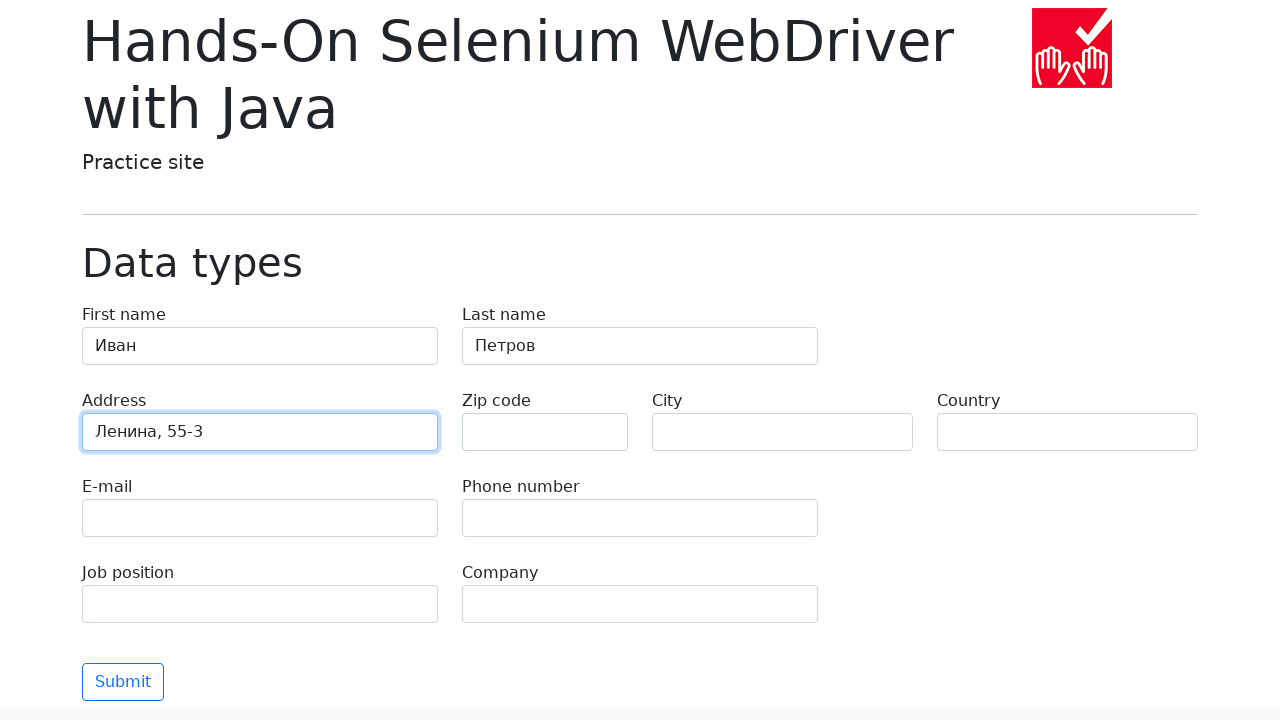

Filled city field with 'Москва' on [name='city']
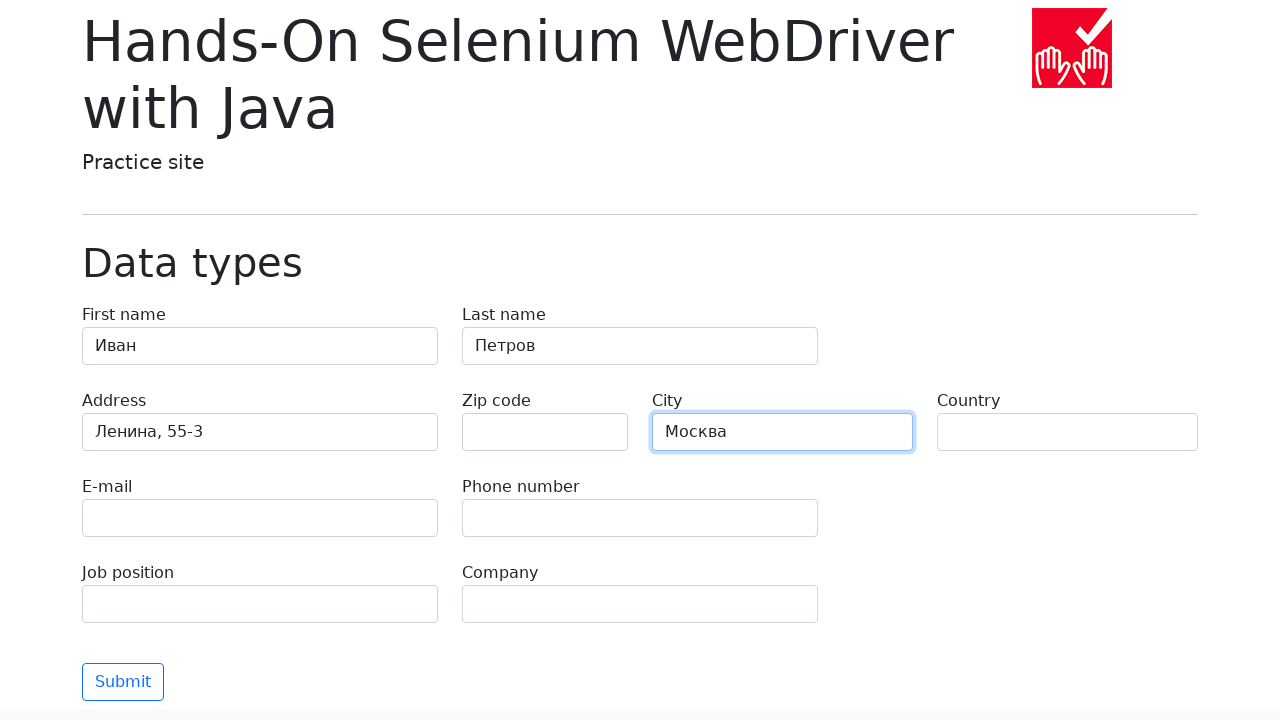

Filled country field with 'Россия' on [name='country']
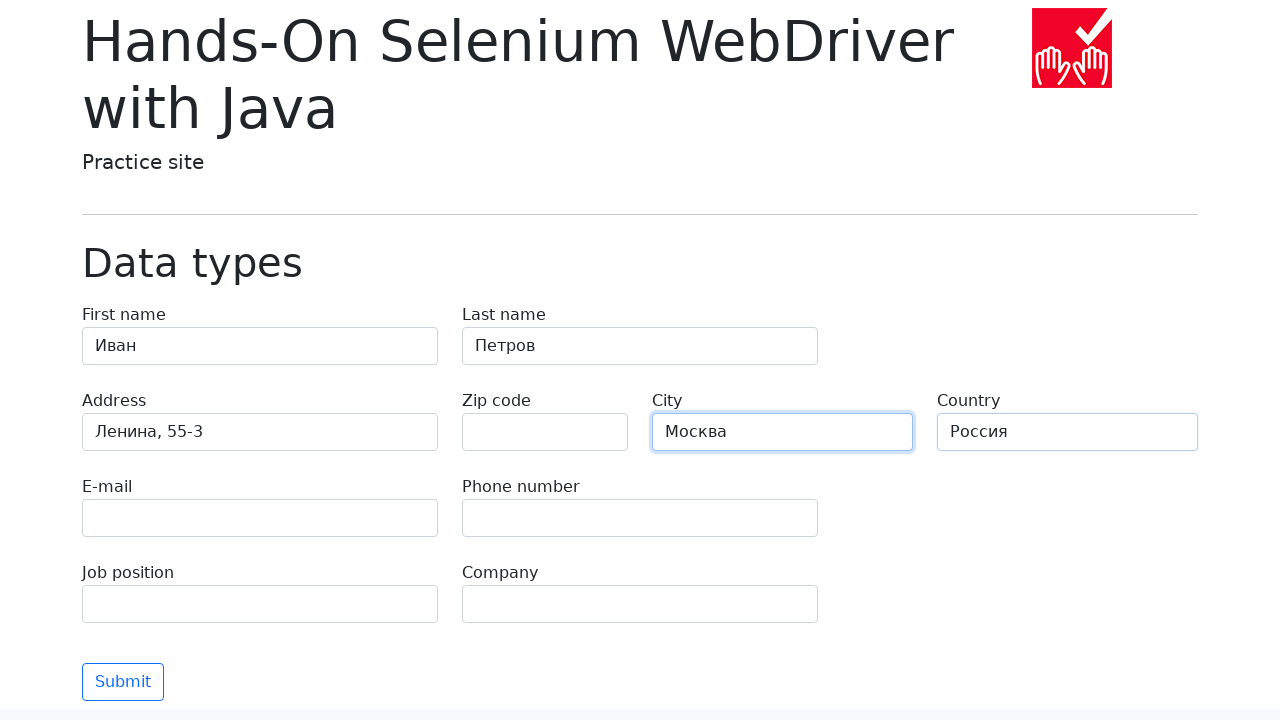

Filled email field with 'test@skypro.com' on [name='e-mail']
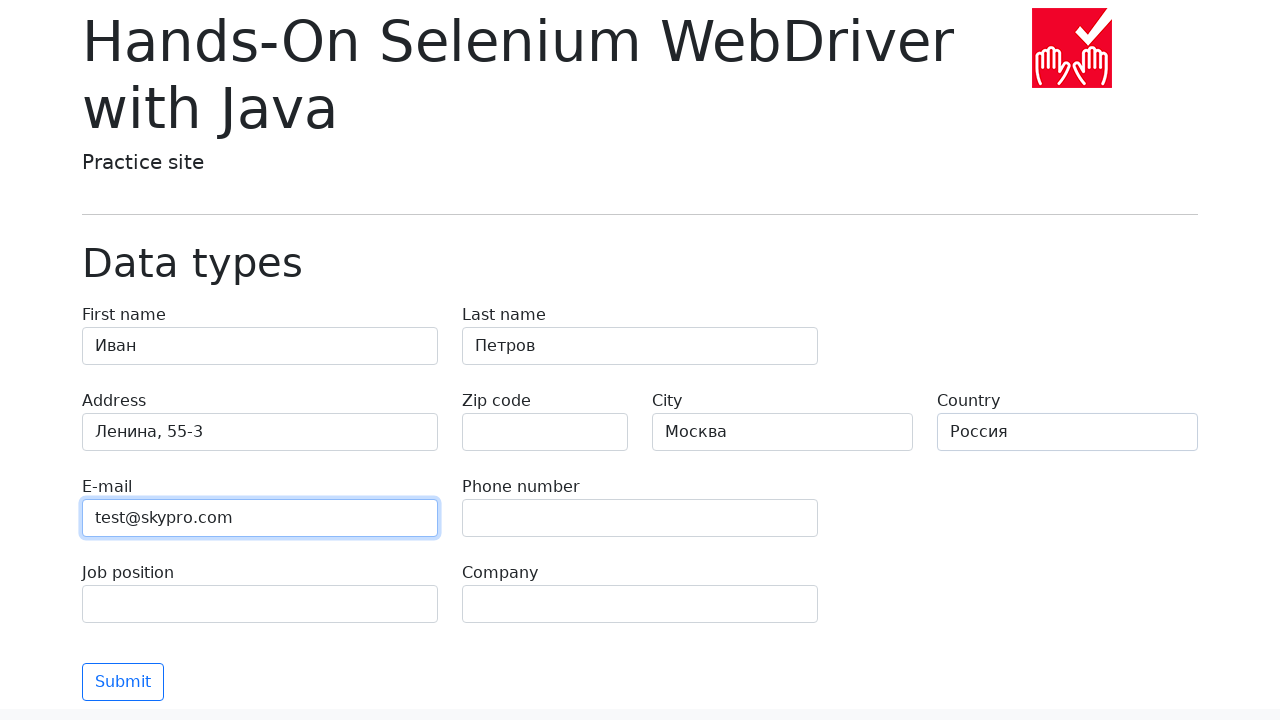

Filled phone field with '7985899998787' on [name='phone']
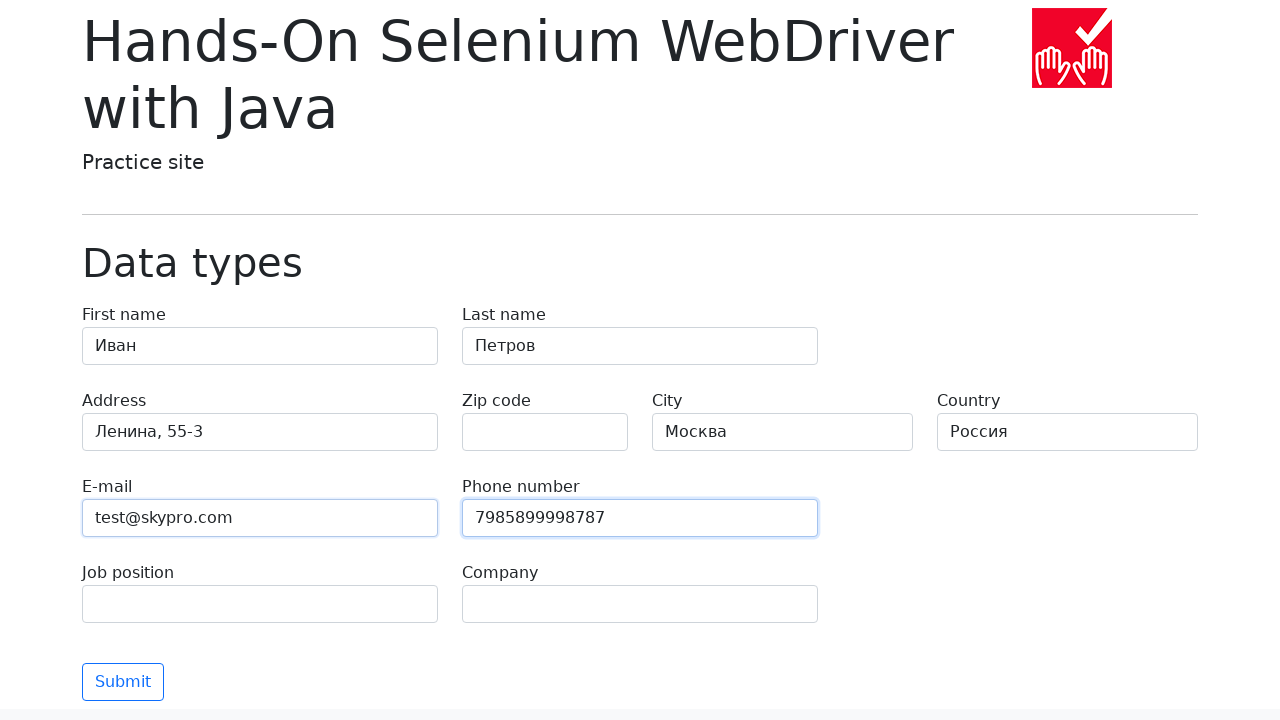

Filled job position field with 'QA' on [name='job-position']
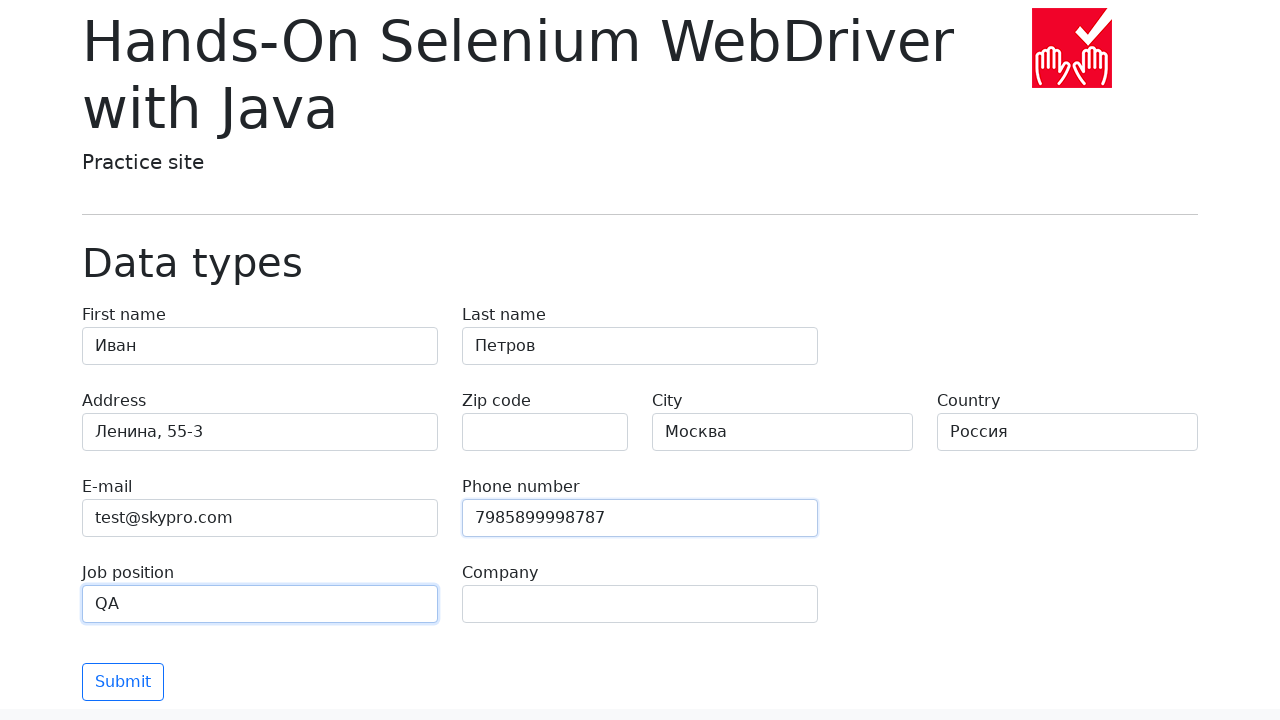

Filled company field with 'SkyPro' on [name='company']
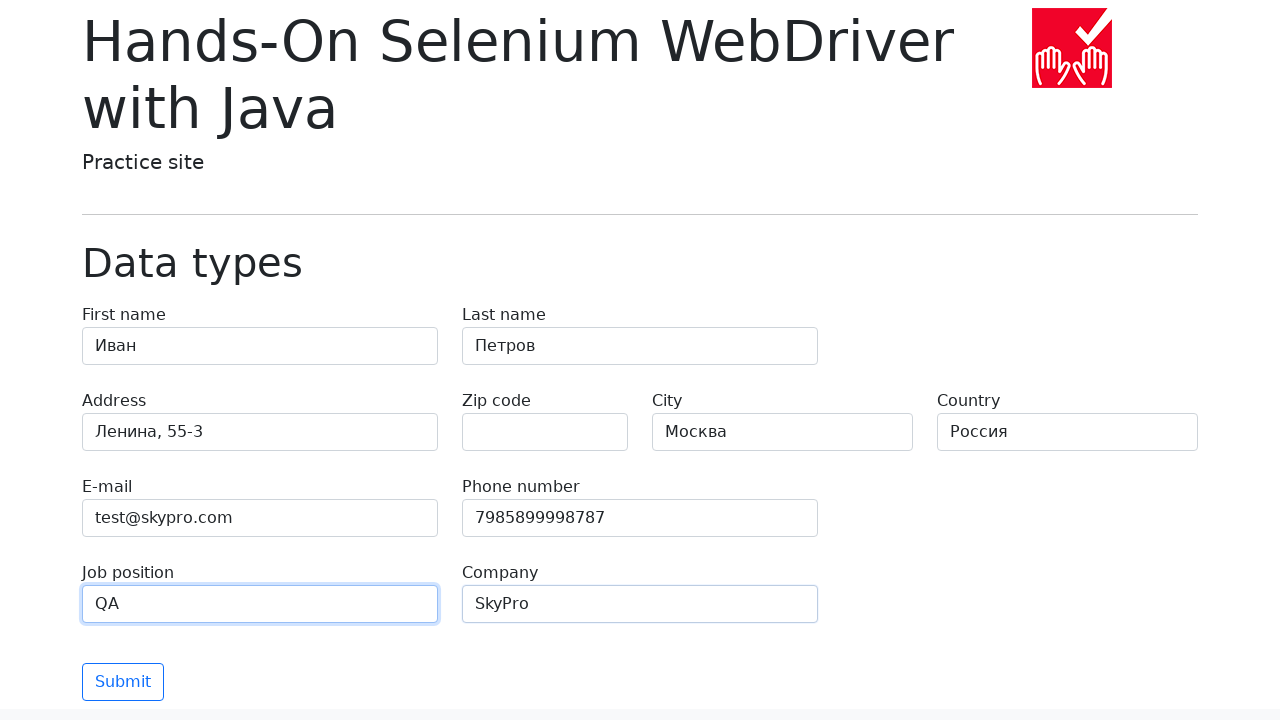

Clicked submit button to submit the form at (123, 682) on button[type='submit']
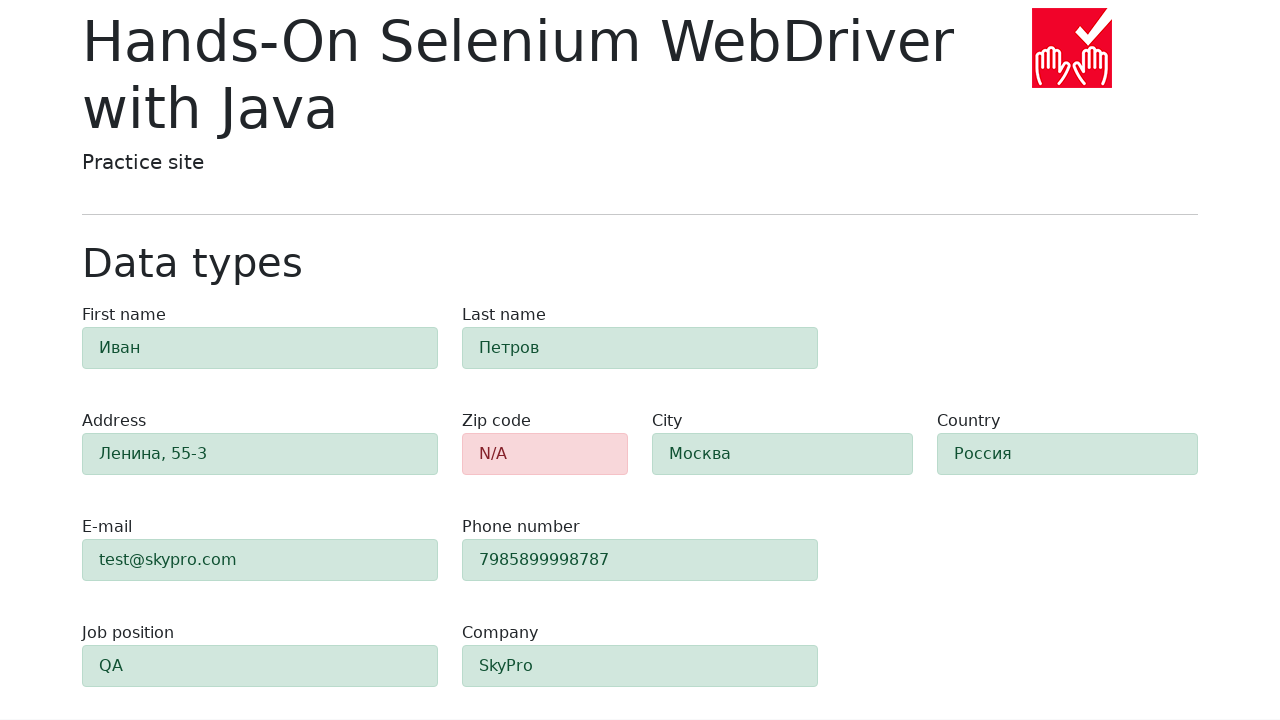

Zip code field became visible after form submission
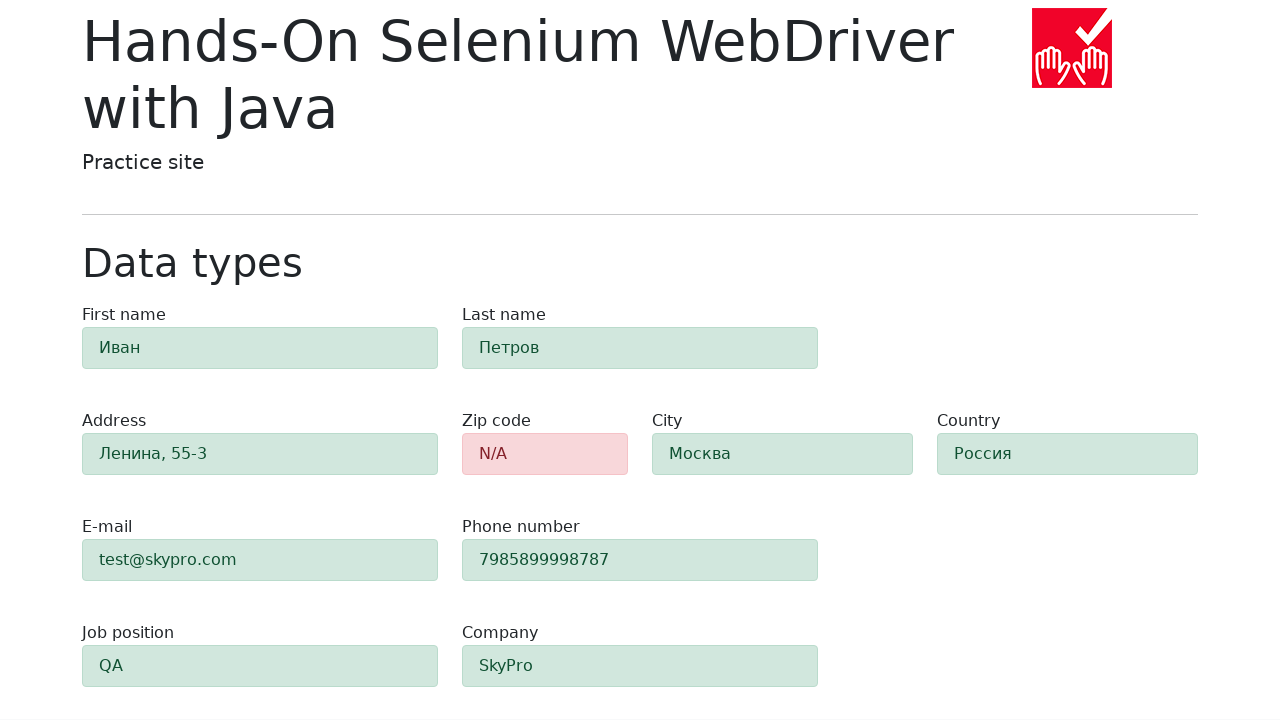

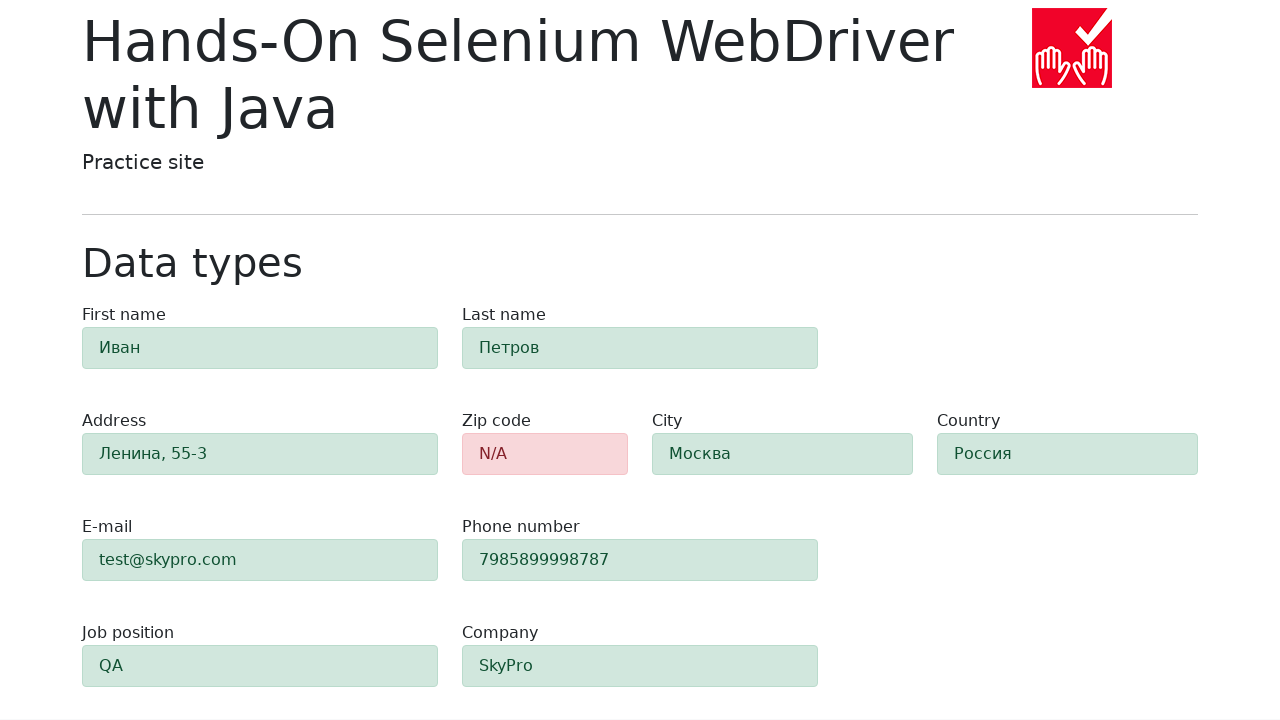